Navigates to the Rahul Shetty Academy homepage and waits for the page to load

Starting URL: https://rahulshettyacademy.com

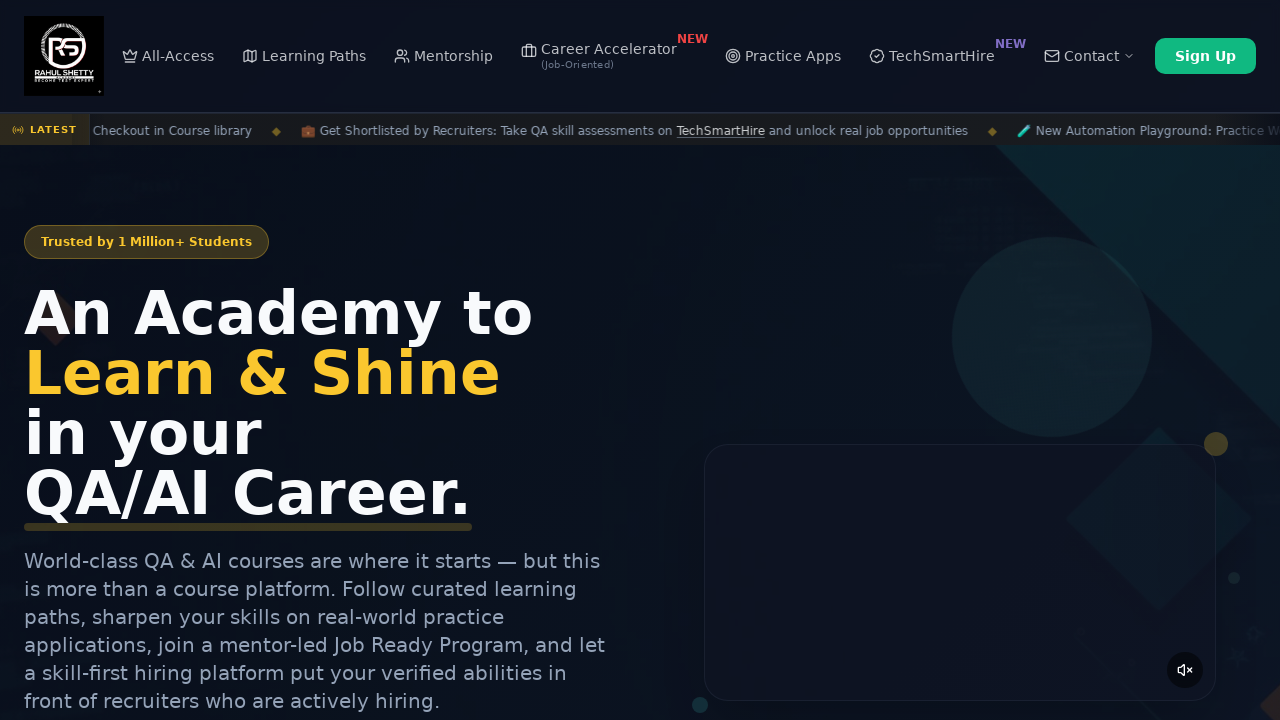

Waited for Rahul Shetty Academy homepage to load (DOM content loaded)
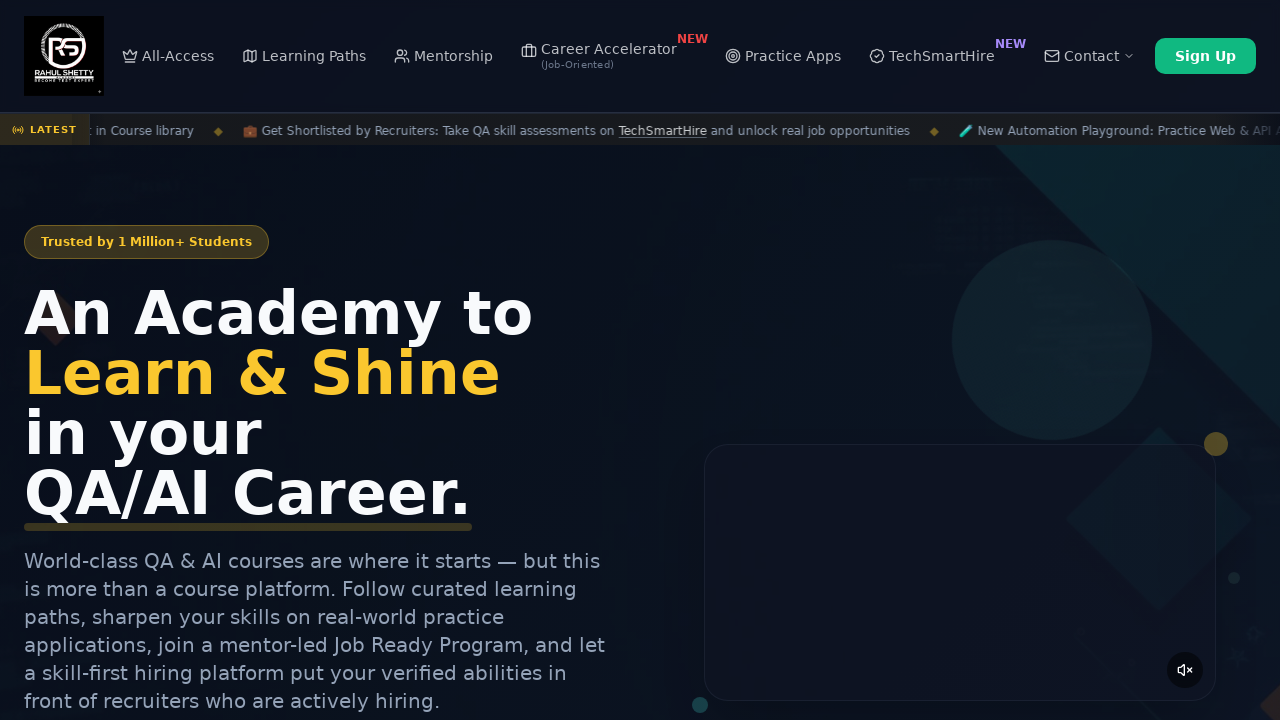

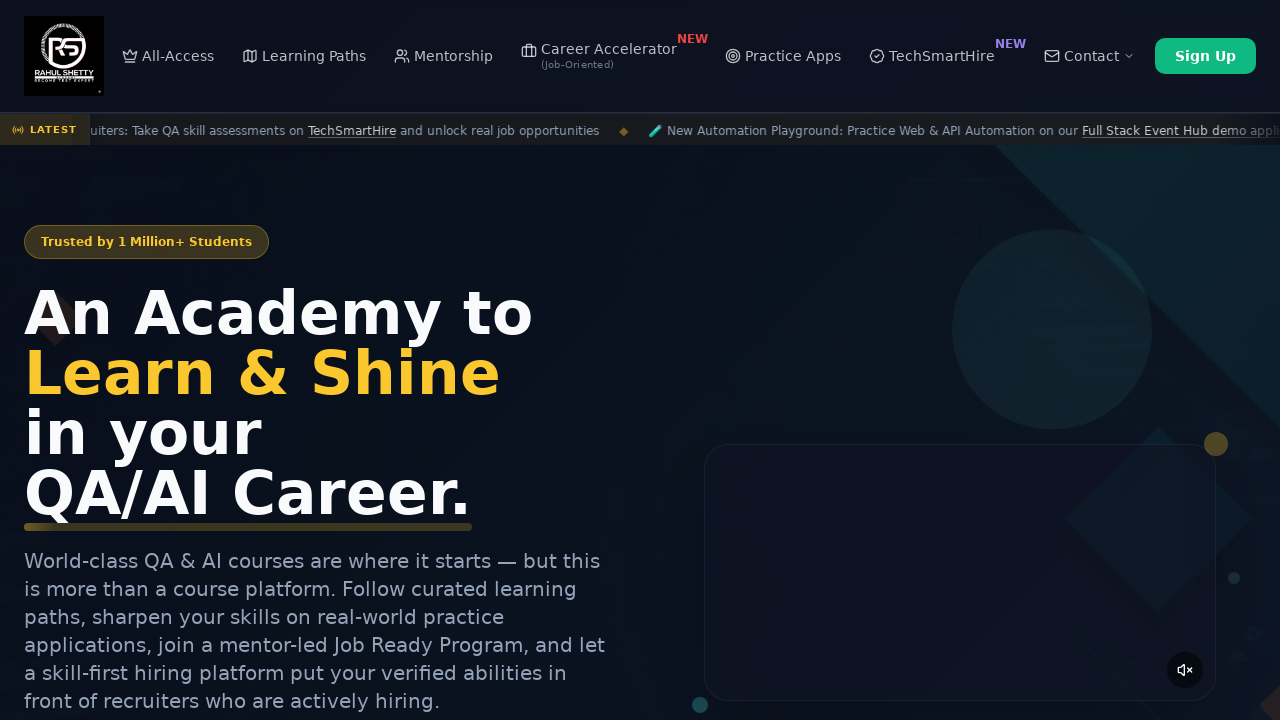